Tests scrollIntoView behavior by scrolling to an input element and verifying scroll position

Starting URL: http://guinea-pig.webdriver.io

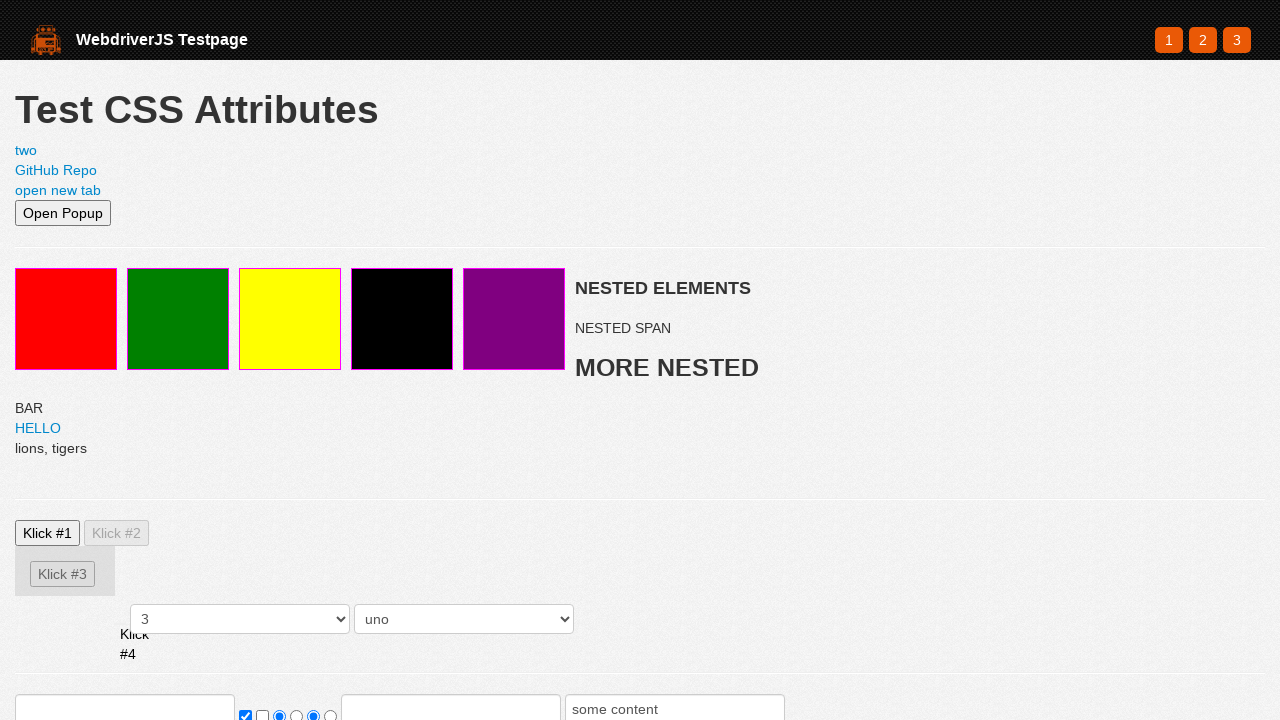

Set viewport size to 500x500
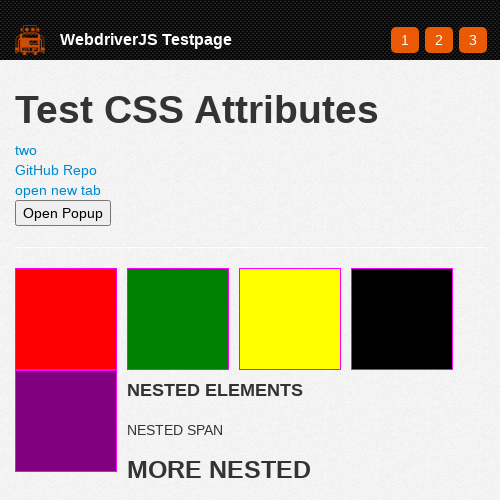

Scrolled search input element into view
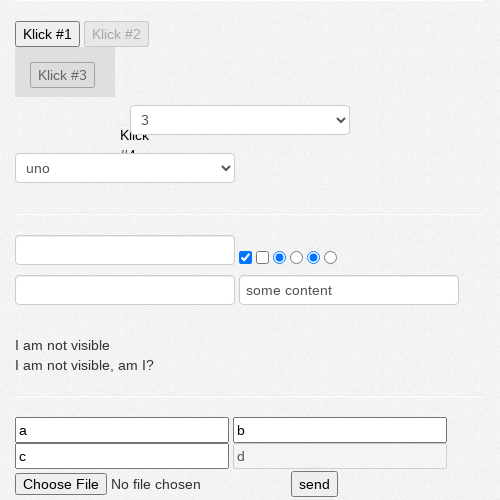

Evaluated scroll position: 601px
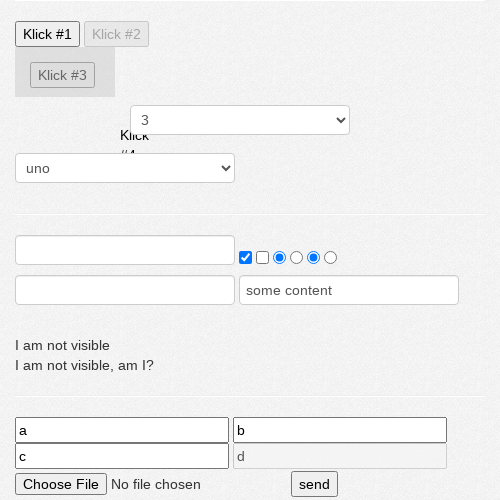

Verified scroll position is non-negative
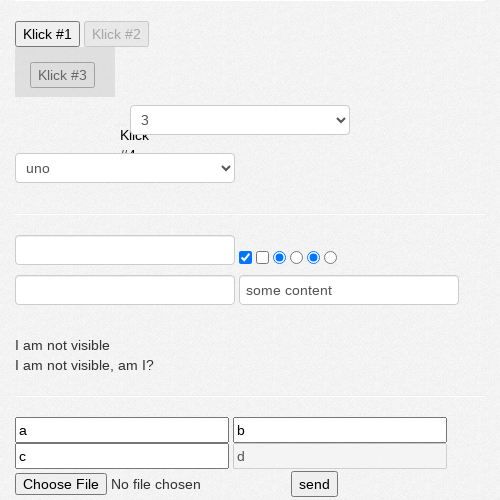

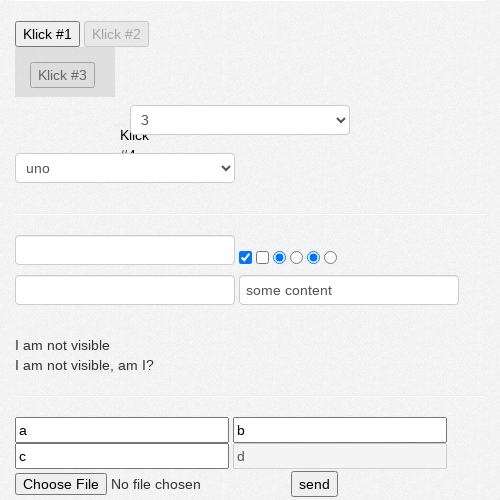